Tests a text box form by filling in name, email, and address fields, then submitting the form and verifying the displayed output

Starting URL: https://demoqa.com/text-box

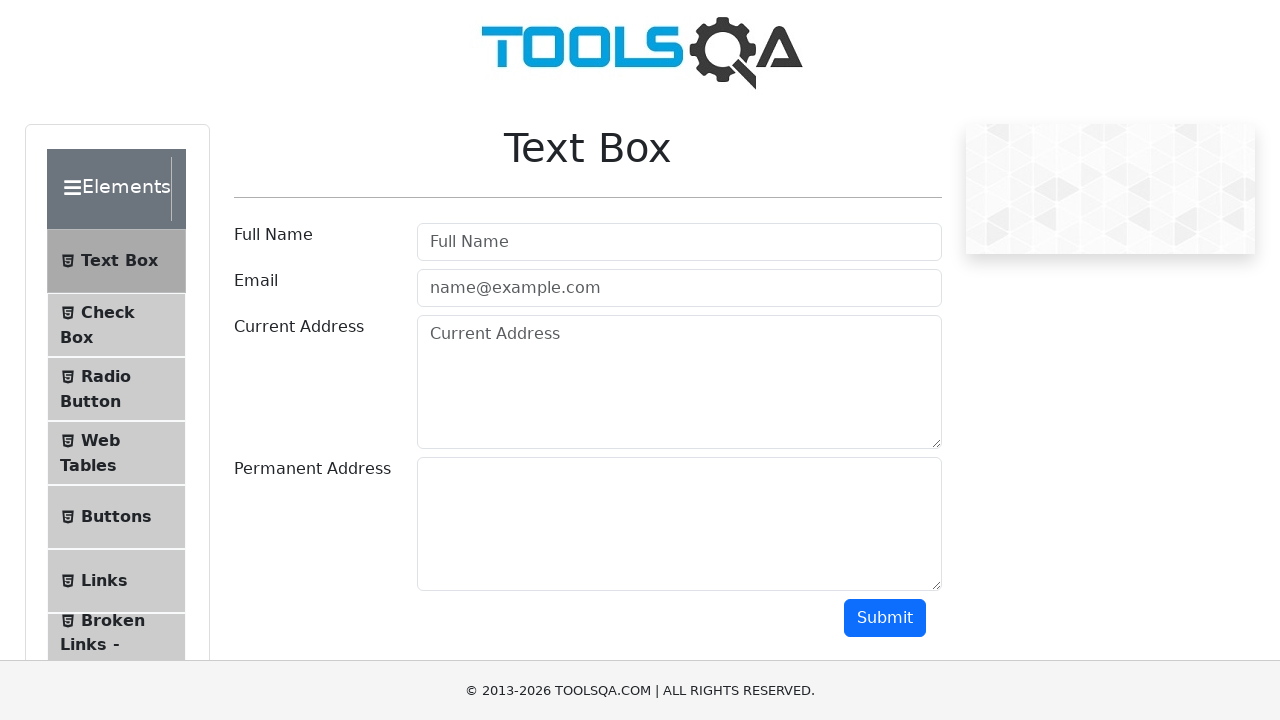

Filled name field with 'John Doe' on #userName
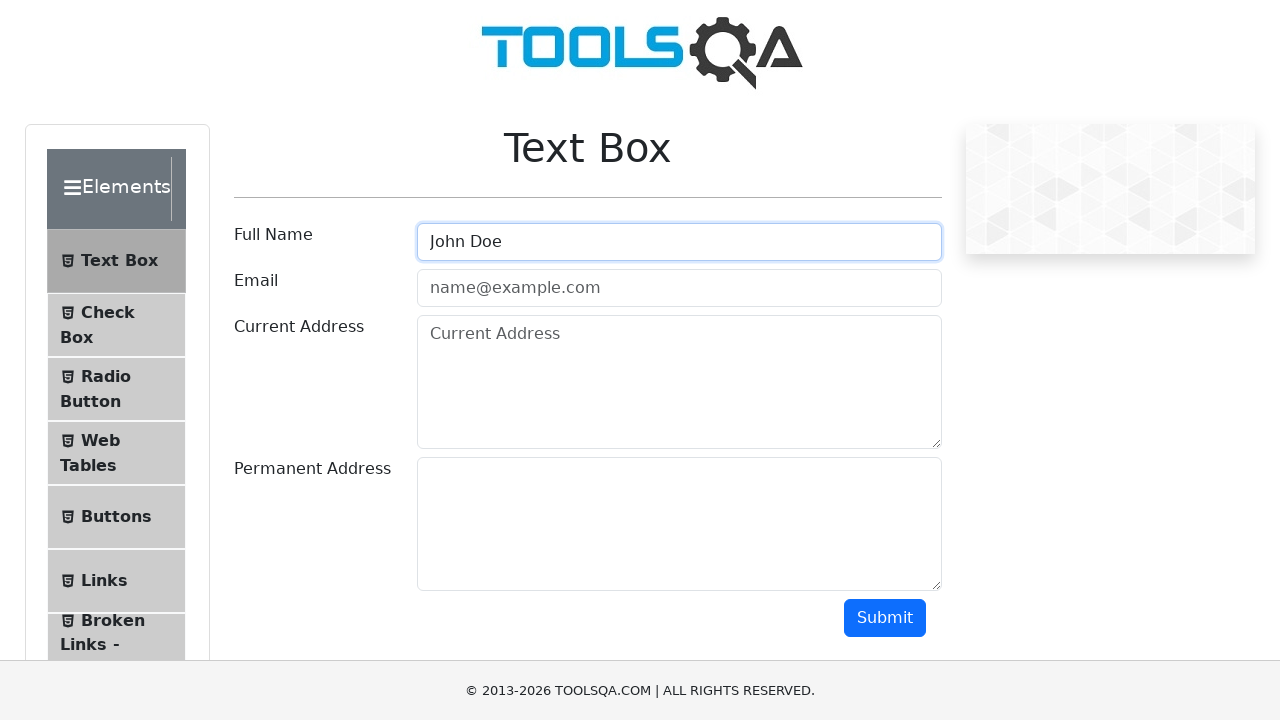

Filled email field with 'johndoe@example.com' on #userEmail
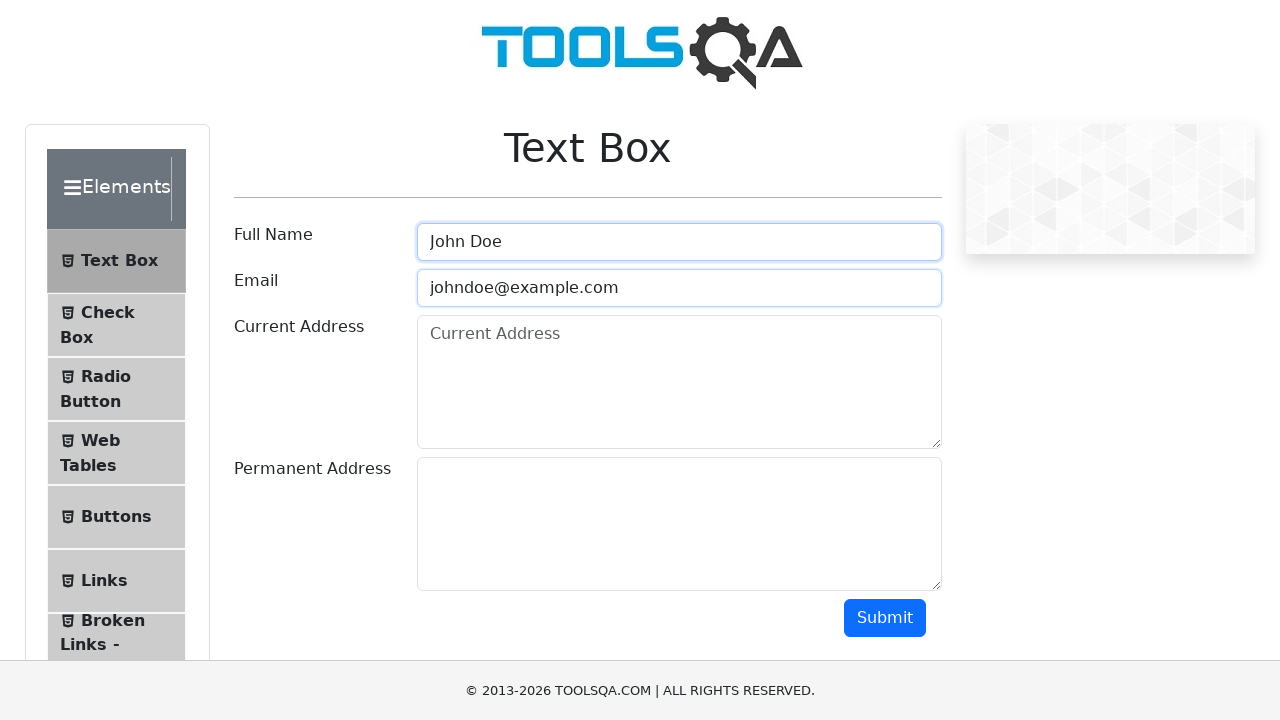

Filled current address field with '123 Main Street, Springfield' on #currentAddress
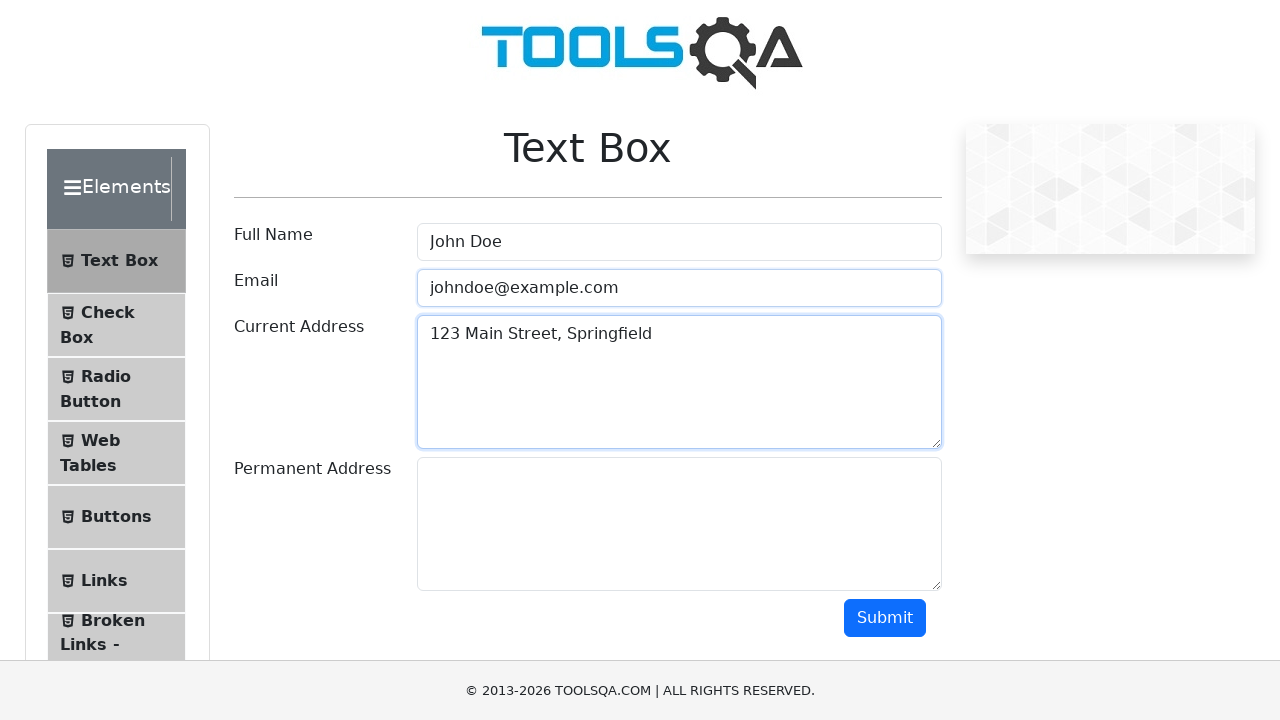

Filled permanent address field with '456 Oak Avenue, Riverside' on #permanentAddress
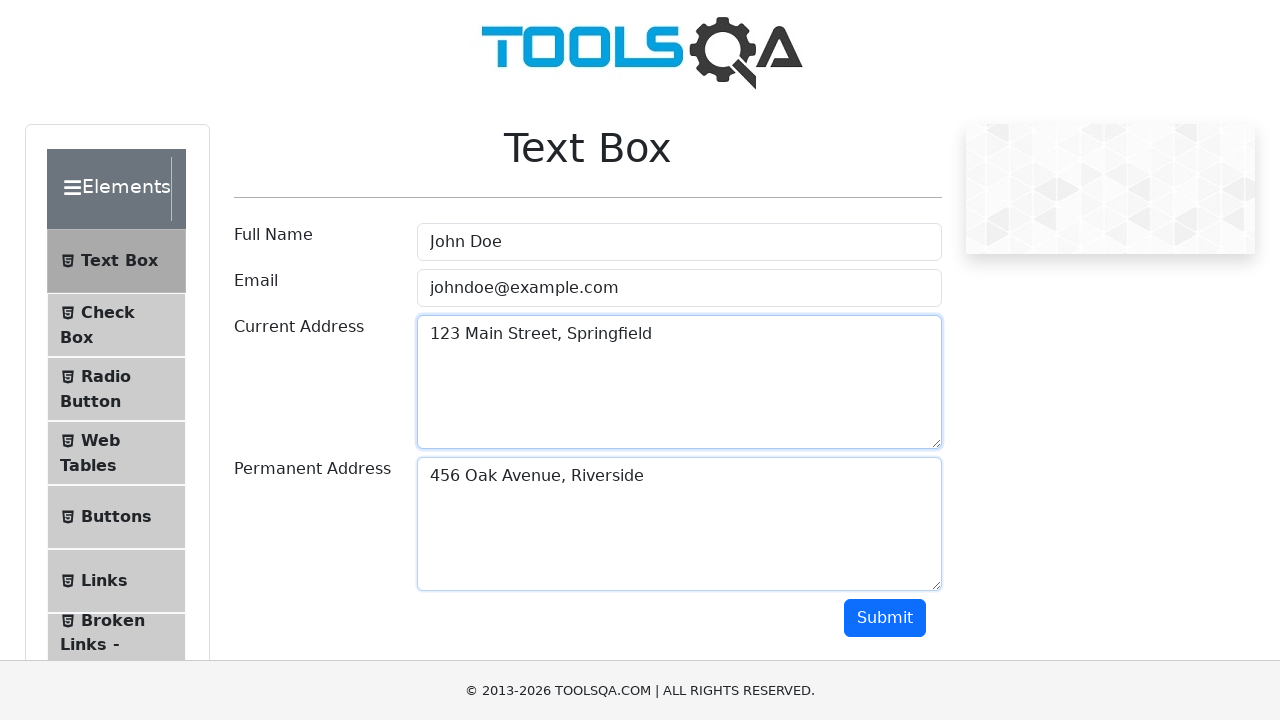

Clicked submit button to submit the form at (885, 618) on #submit
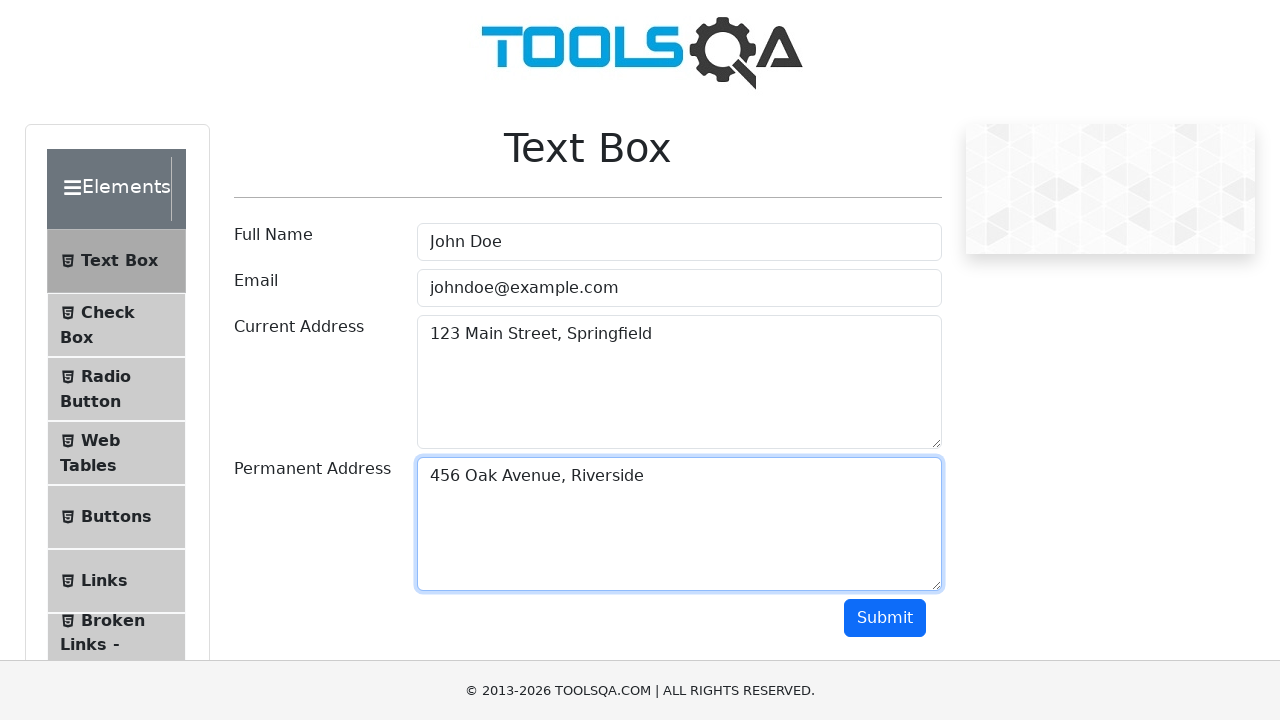

Form submission completed and results displayed
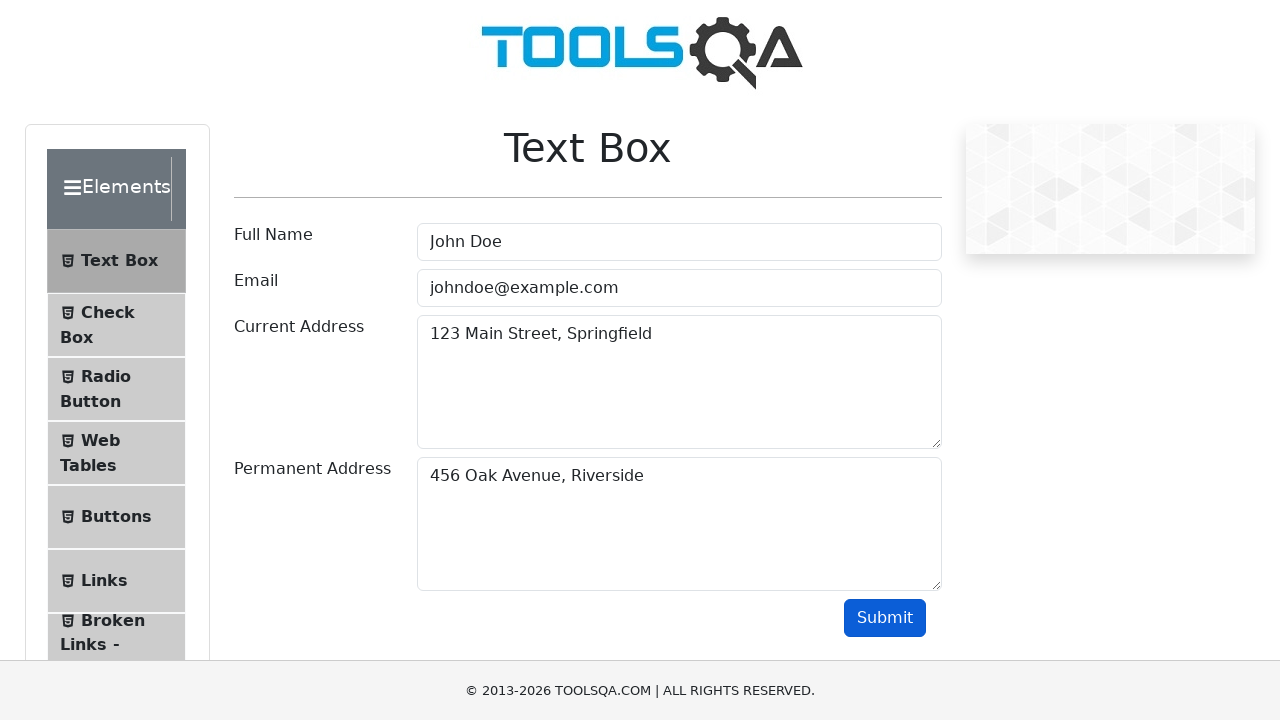

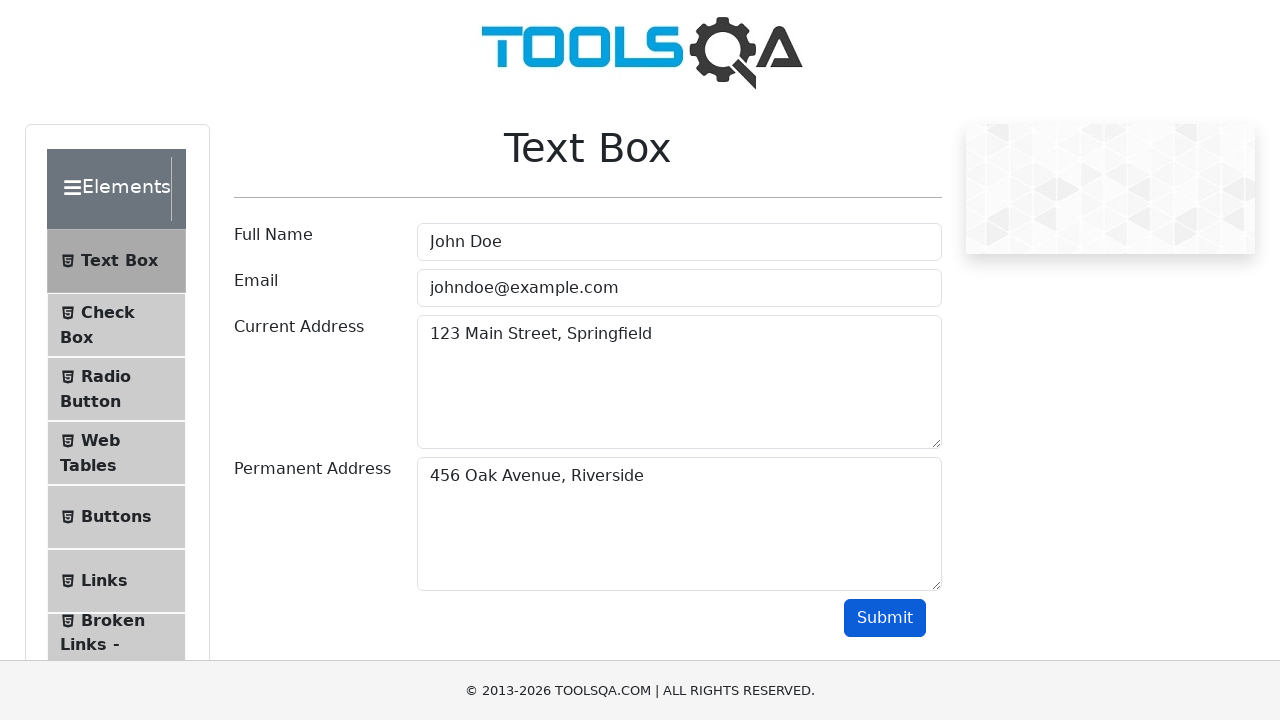